Tests a solar savings web app by clearing localStorage, navigating to a demo report page with location parameters, and verifying that report content elements are visible on the page.

Starting URL: https://sunspire-web-app.vercel.app

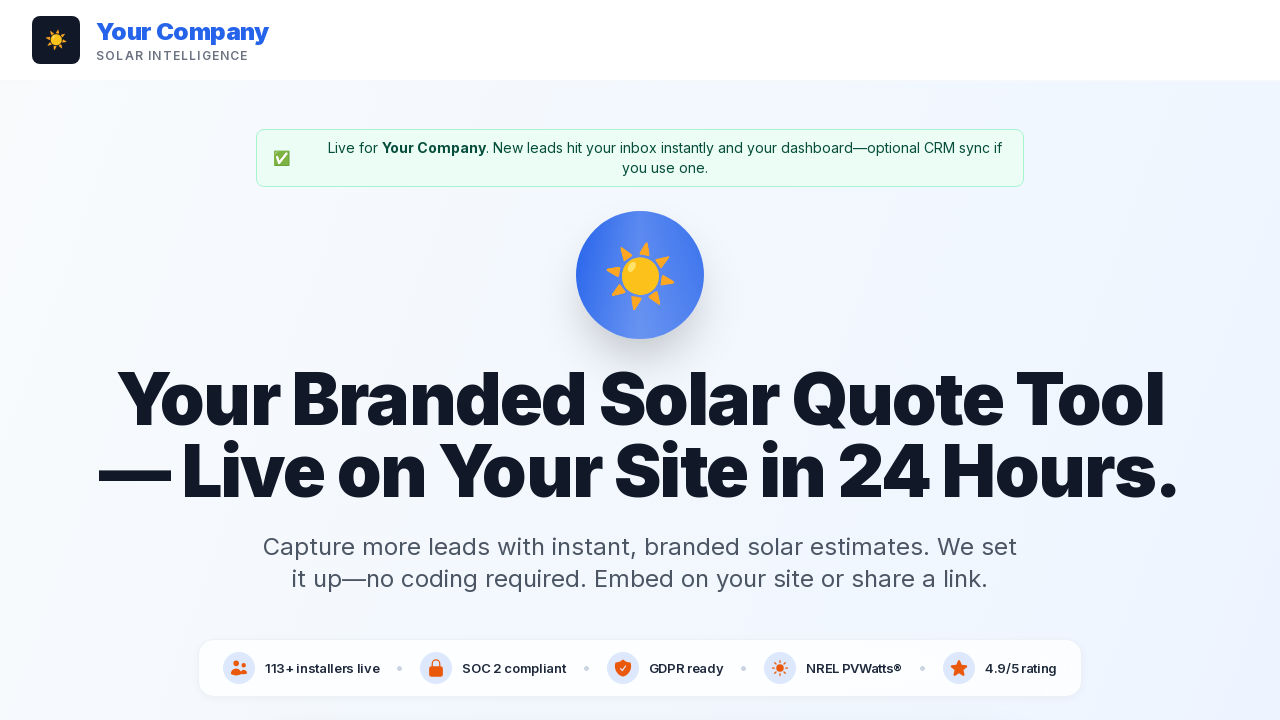

Cleared localStorage to reset app state
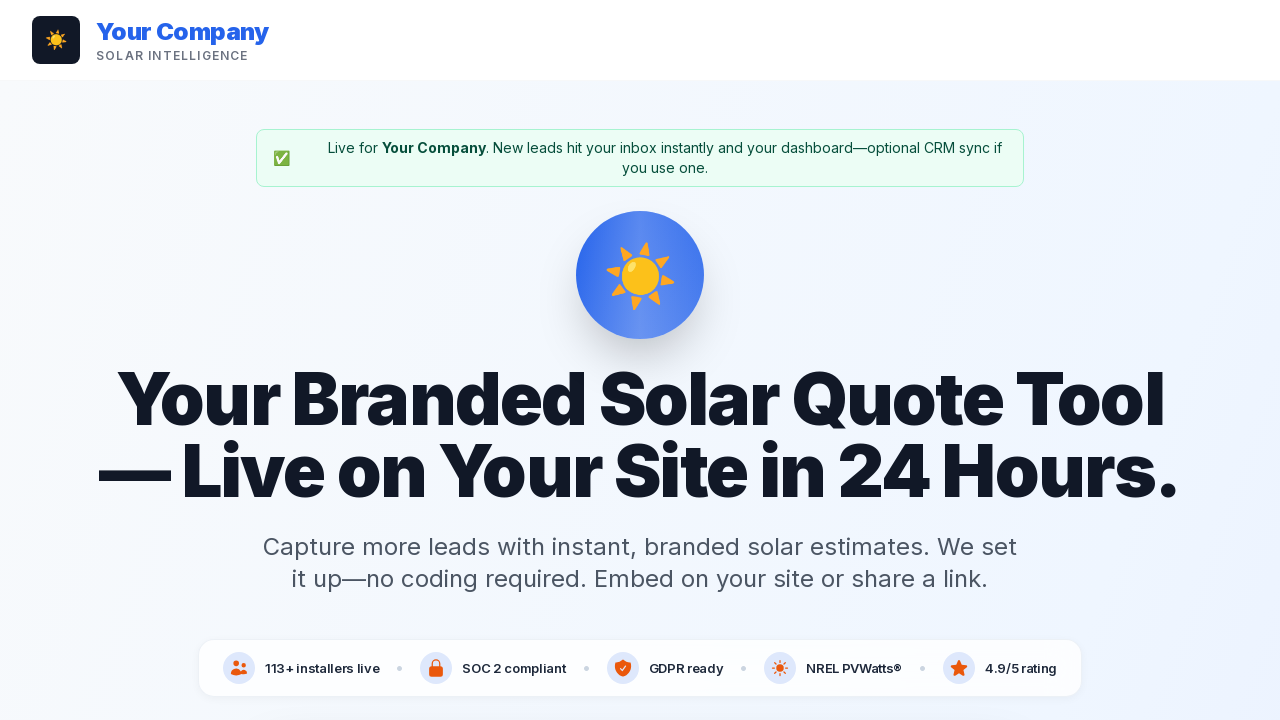

Navigated to demo report page with location parameters (40.7128, -74.0060)
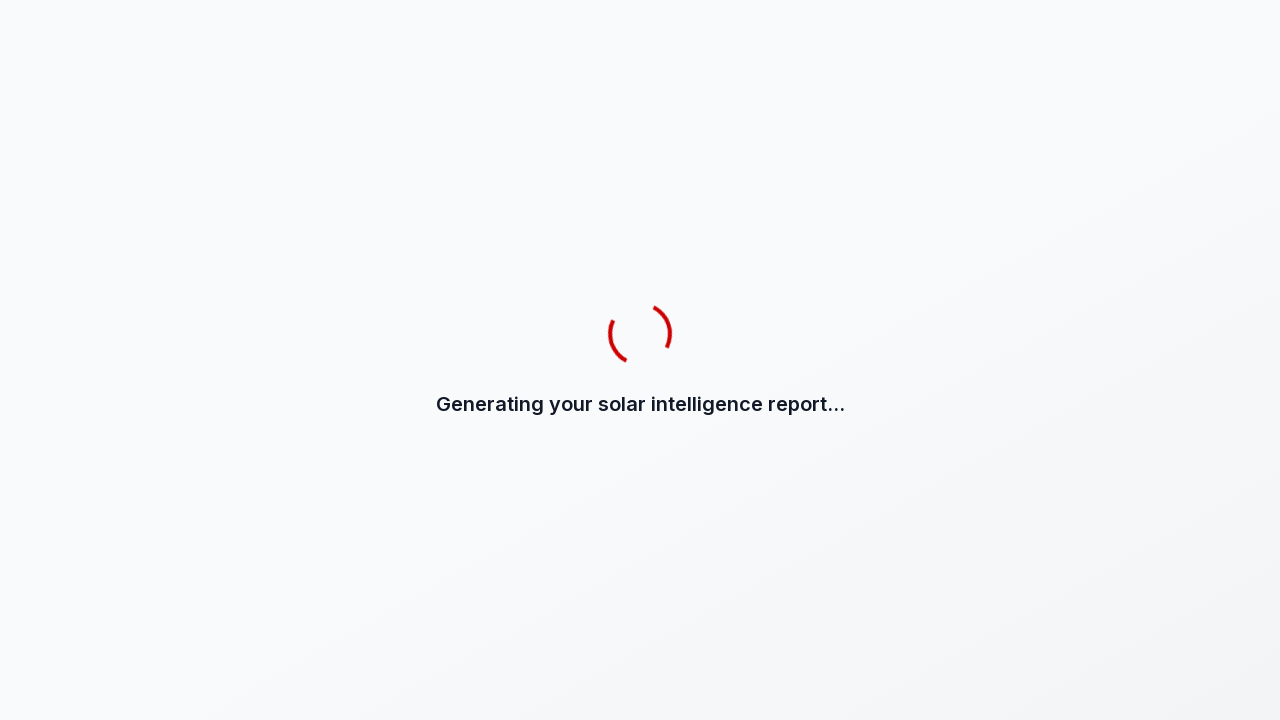

Page fully loaded (networkidle state reached)
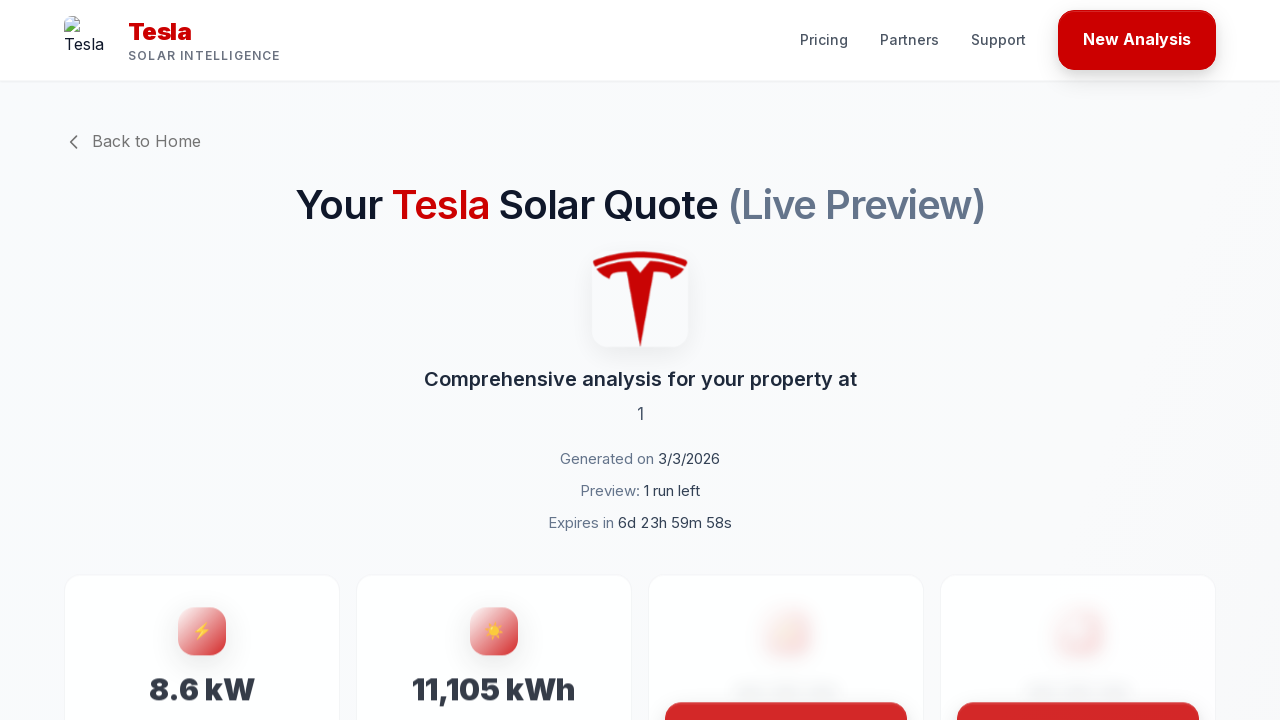

Located lock overlay element
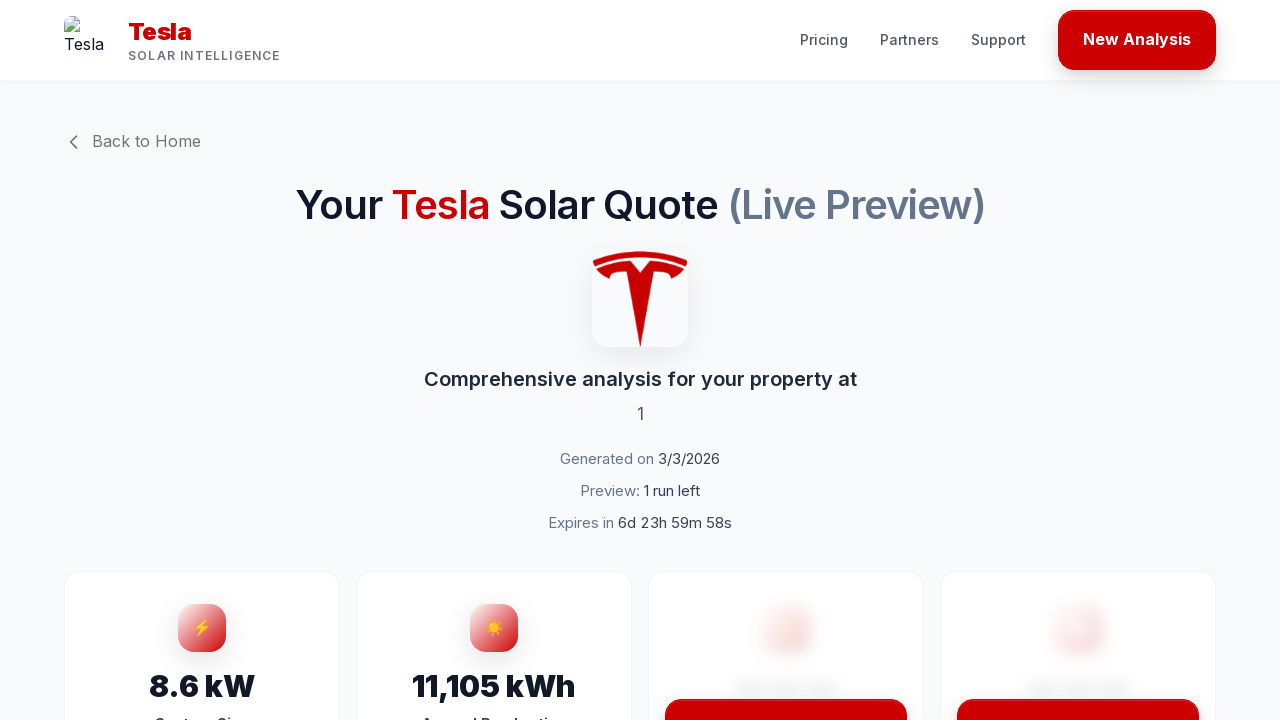

Checked lock overlay visibility: False
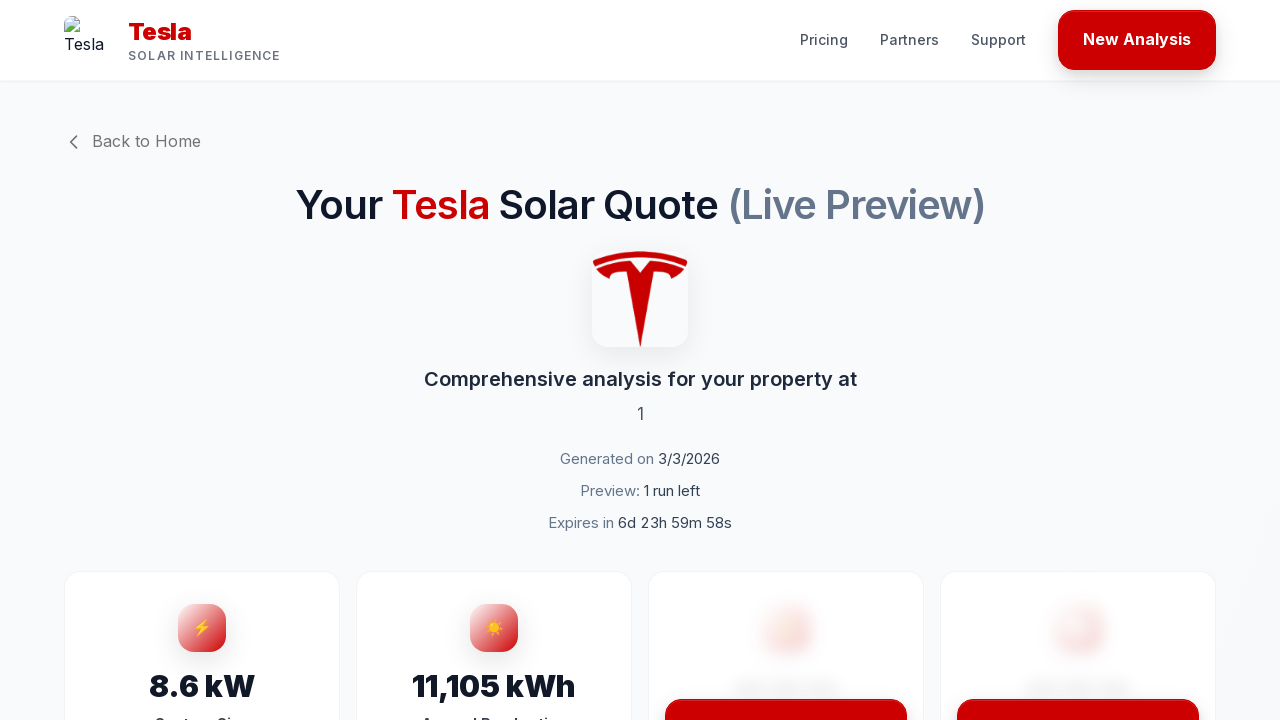

Located report content element 'Your Solar Savings Over Time'
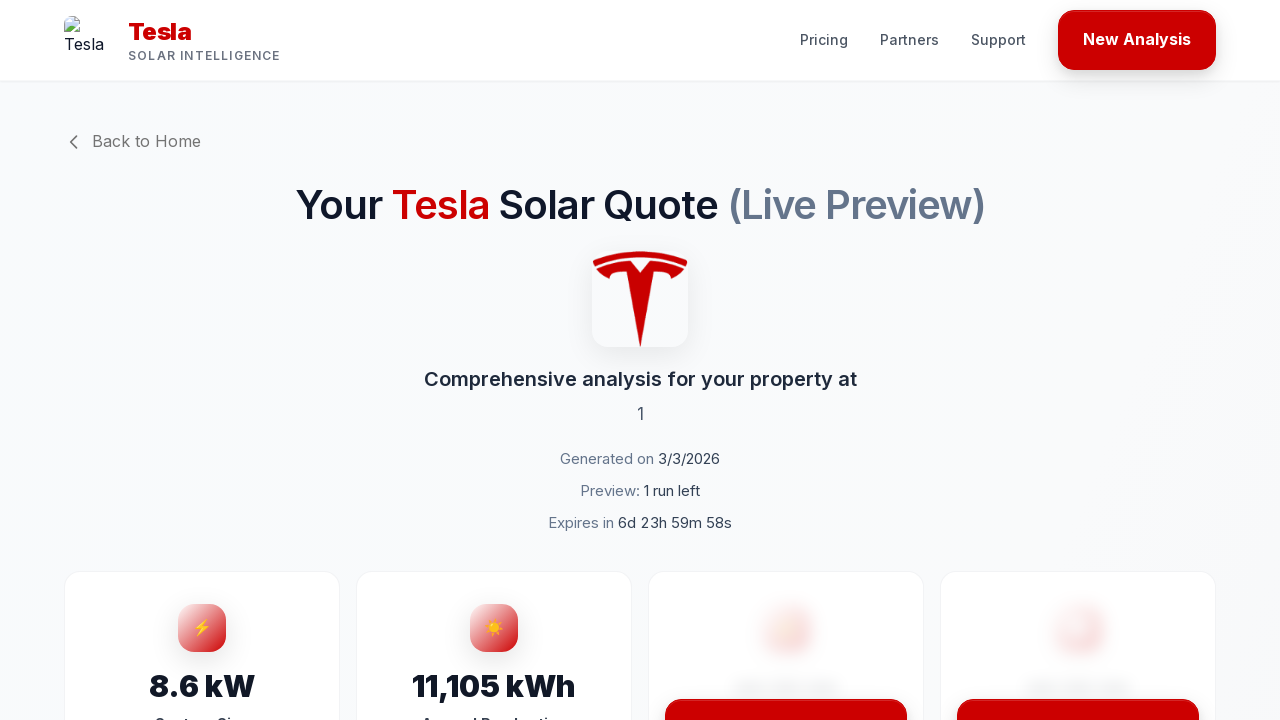

Verified report content is visible
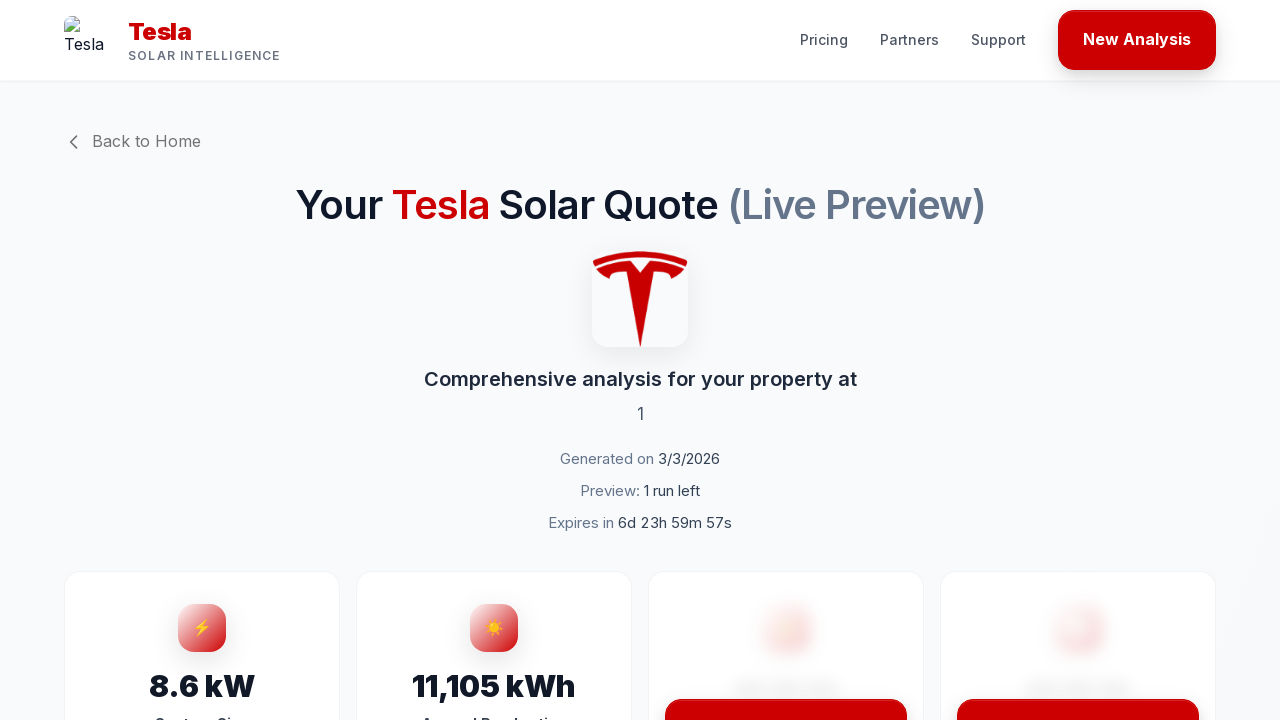

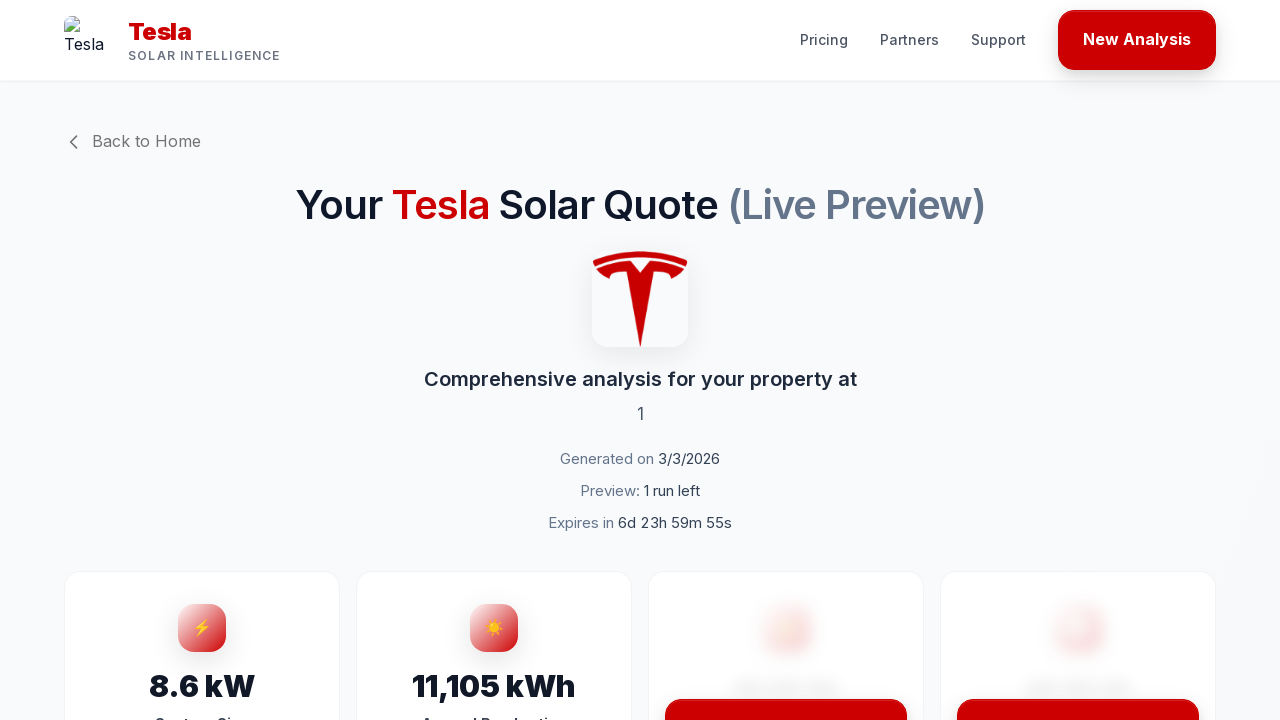